Tests dropdown selection functionality on a mortgage calculator website by selecting a start month (April) from a dropdown menu using index-based selection.

Starting URL: https://mortgagecalculator.org

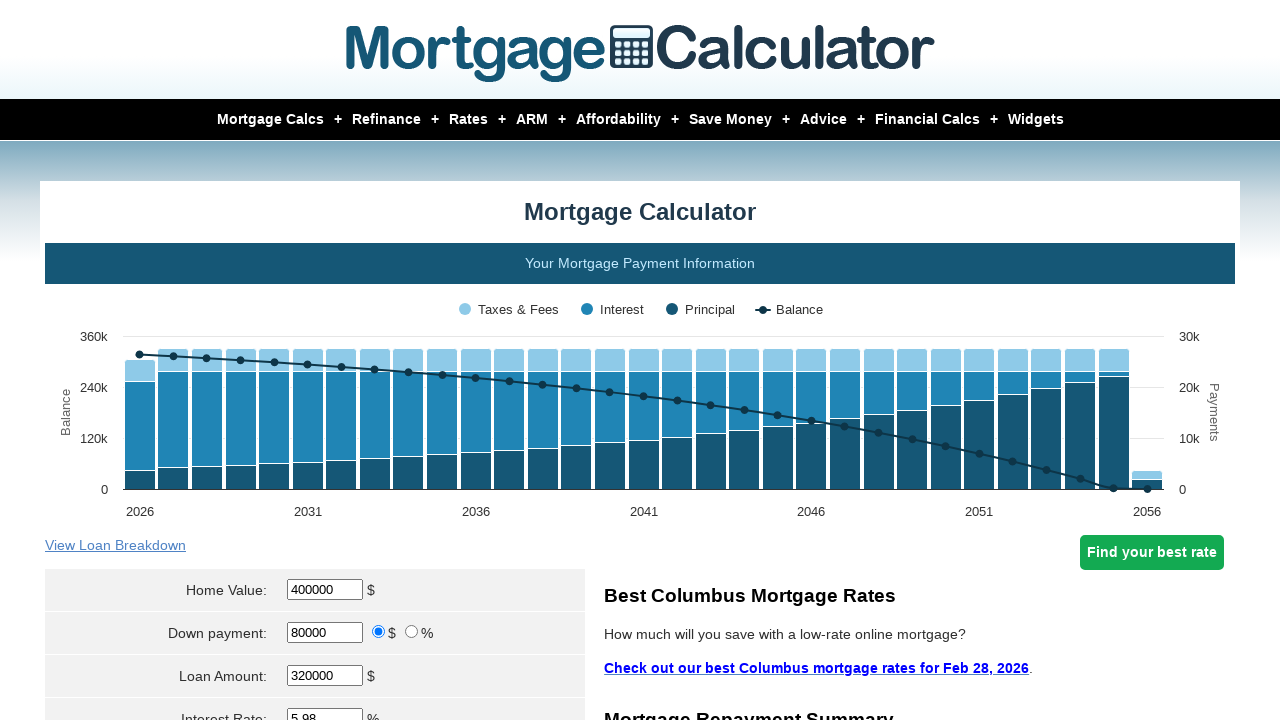

Navigated to mortgage calculator website
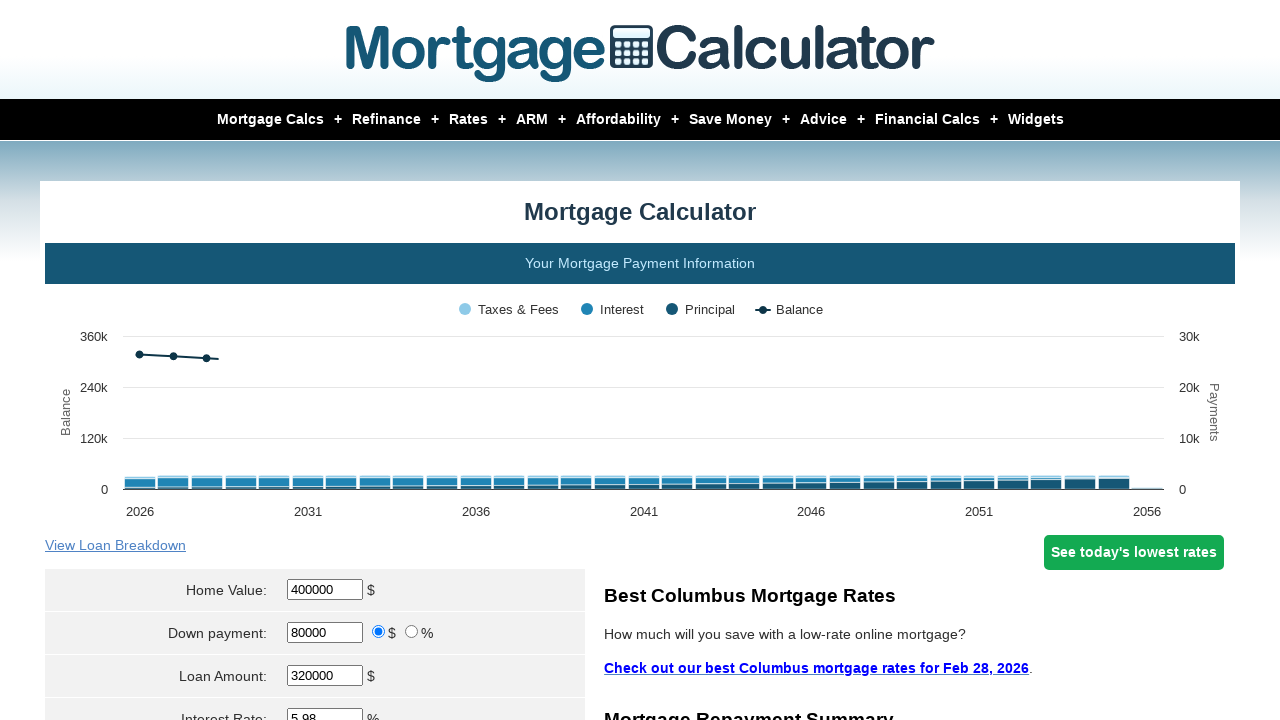

Selected April (index 3) from start month dropdown on select[name='param[start_month]']
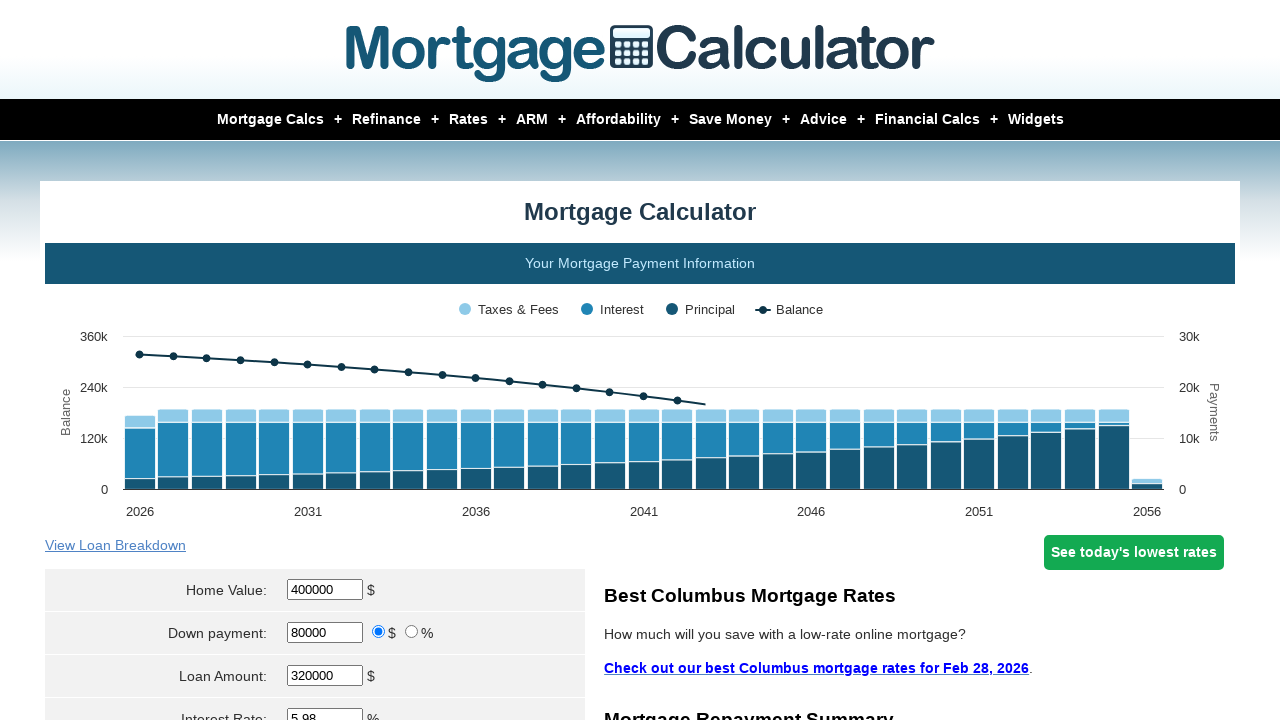

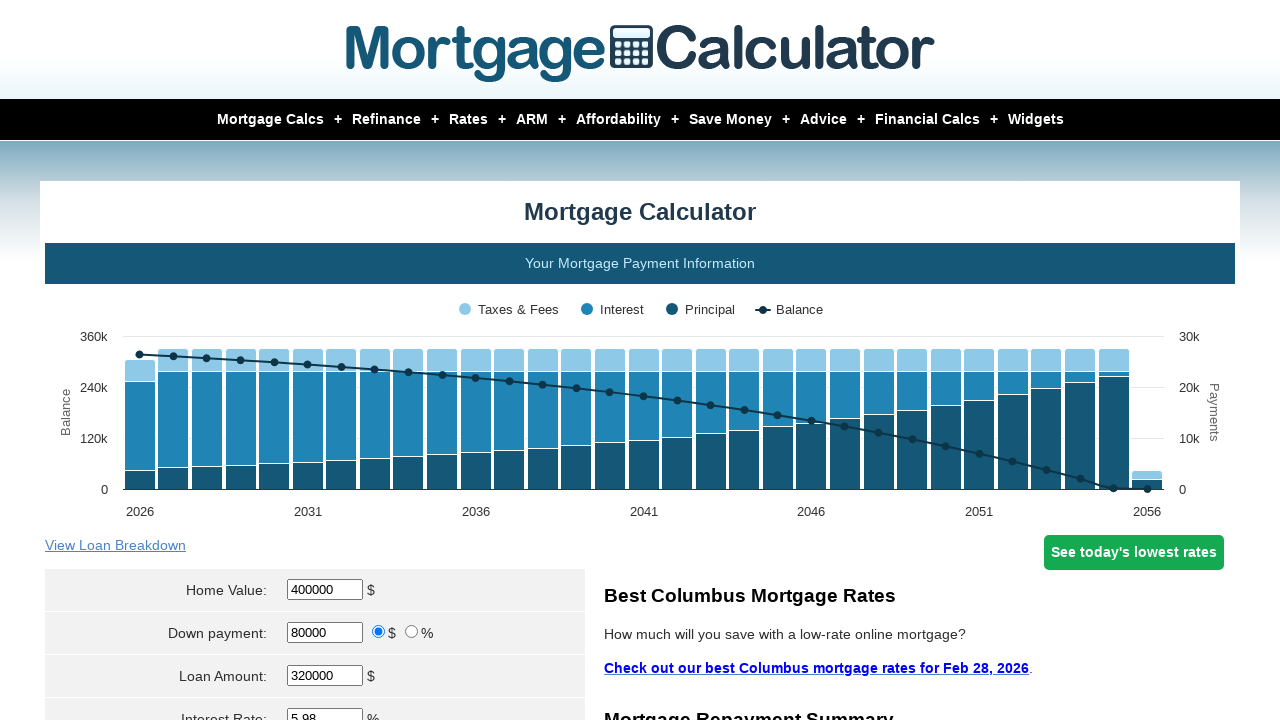